Navigates to the TechPro Education website and maximizes the browser window. This is a basic navigation test to verify the site loads correctly.

Starting URL: https://techproeducation.com

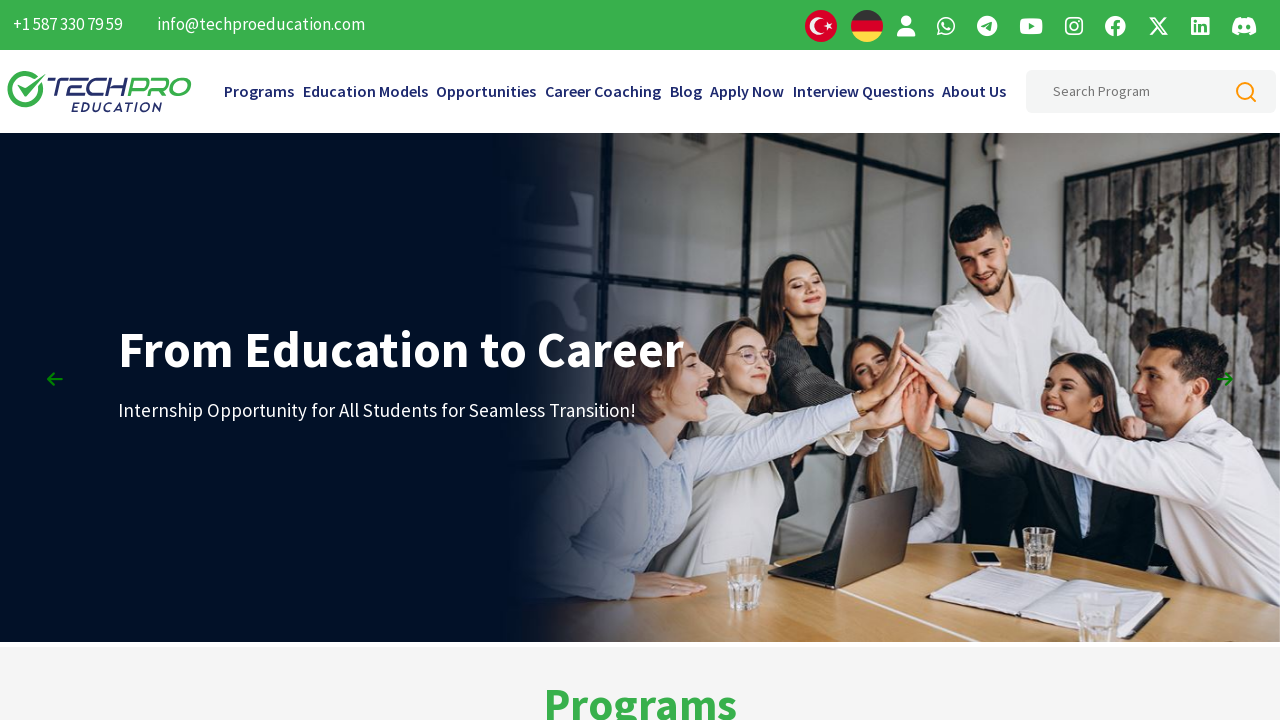

Waited for page to load (DOM content loaded)
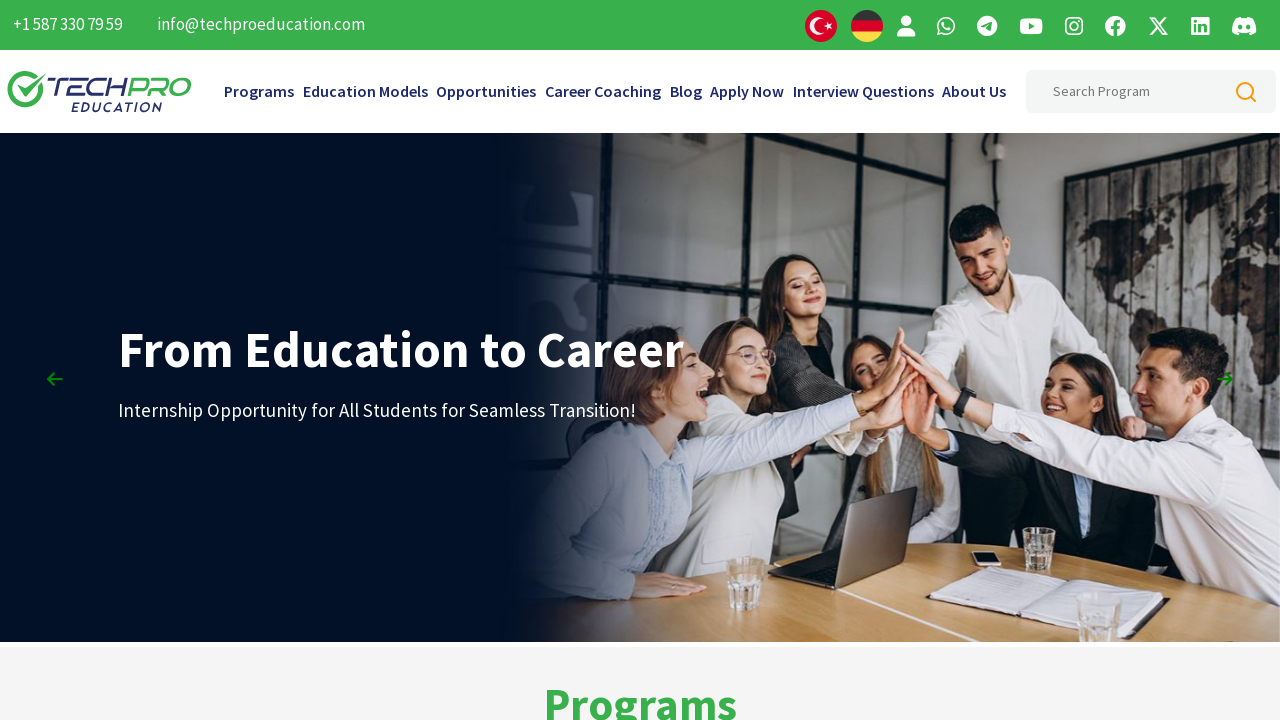

Maximized browser window to 1920x1080
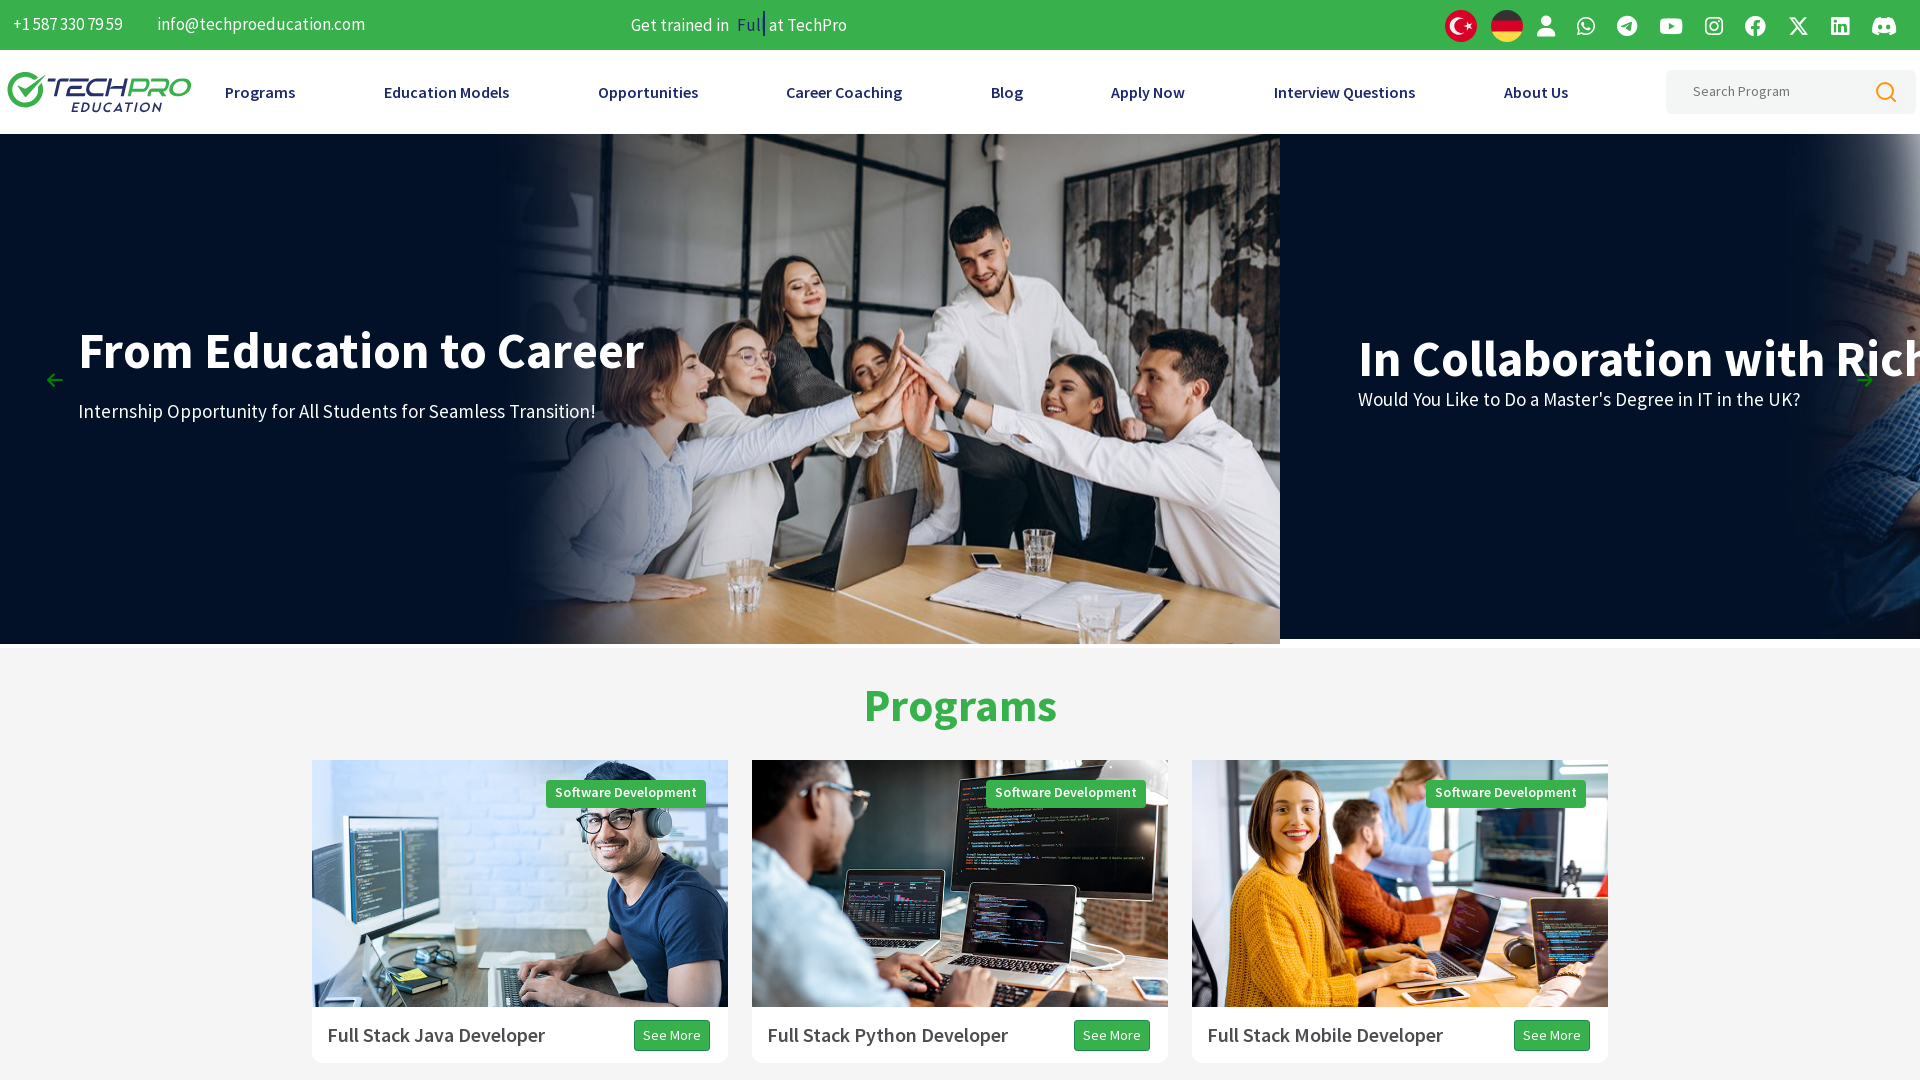

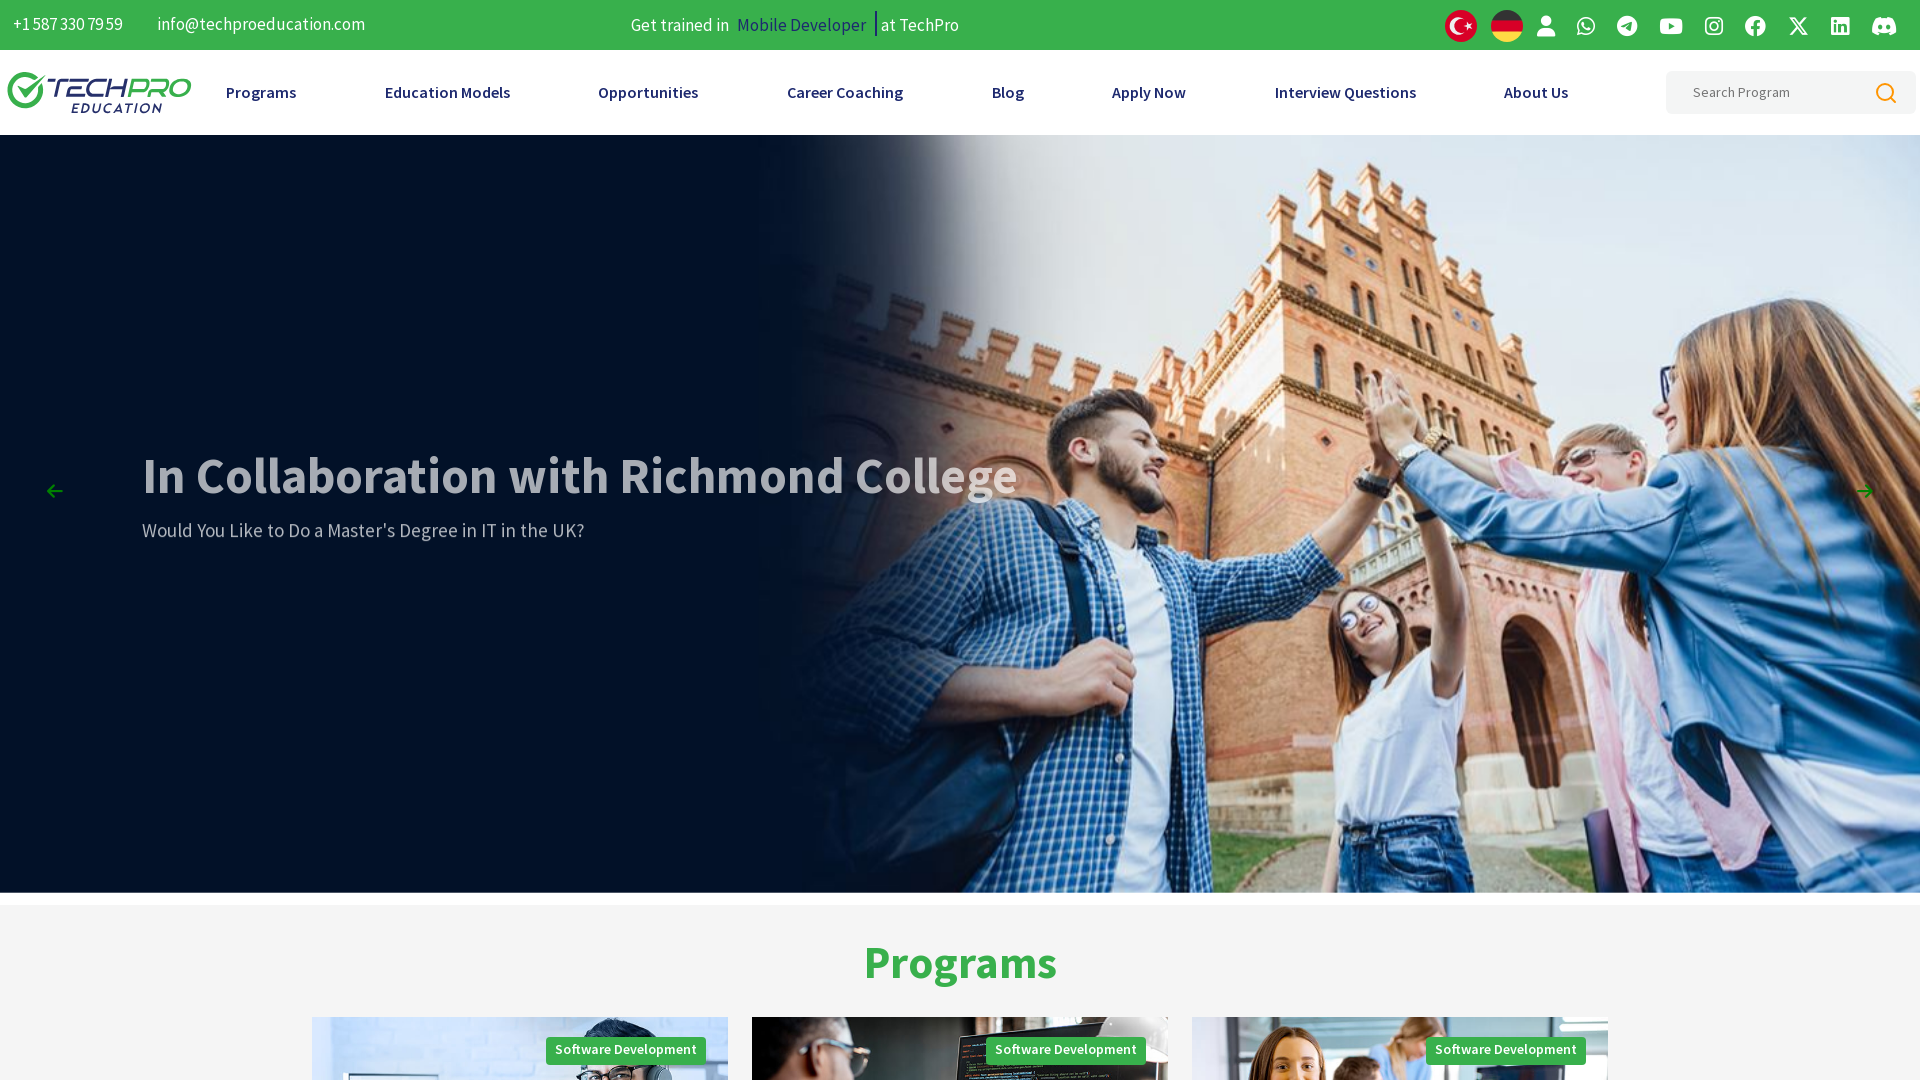